Tests opening a new browser window and navigating to a different page in that window, verifying that multiple windows can be handled.

Starting URL: http://the-internet.herokuapp.com/windows

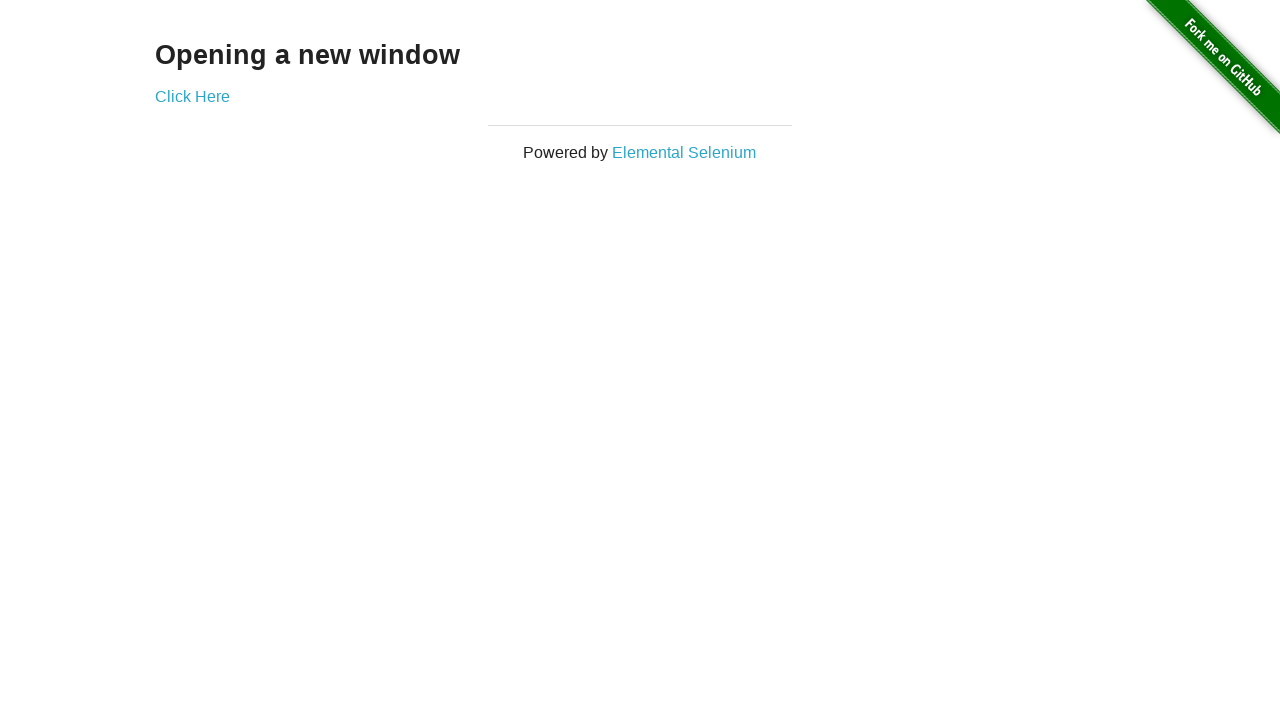

Opened a new browser window
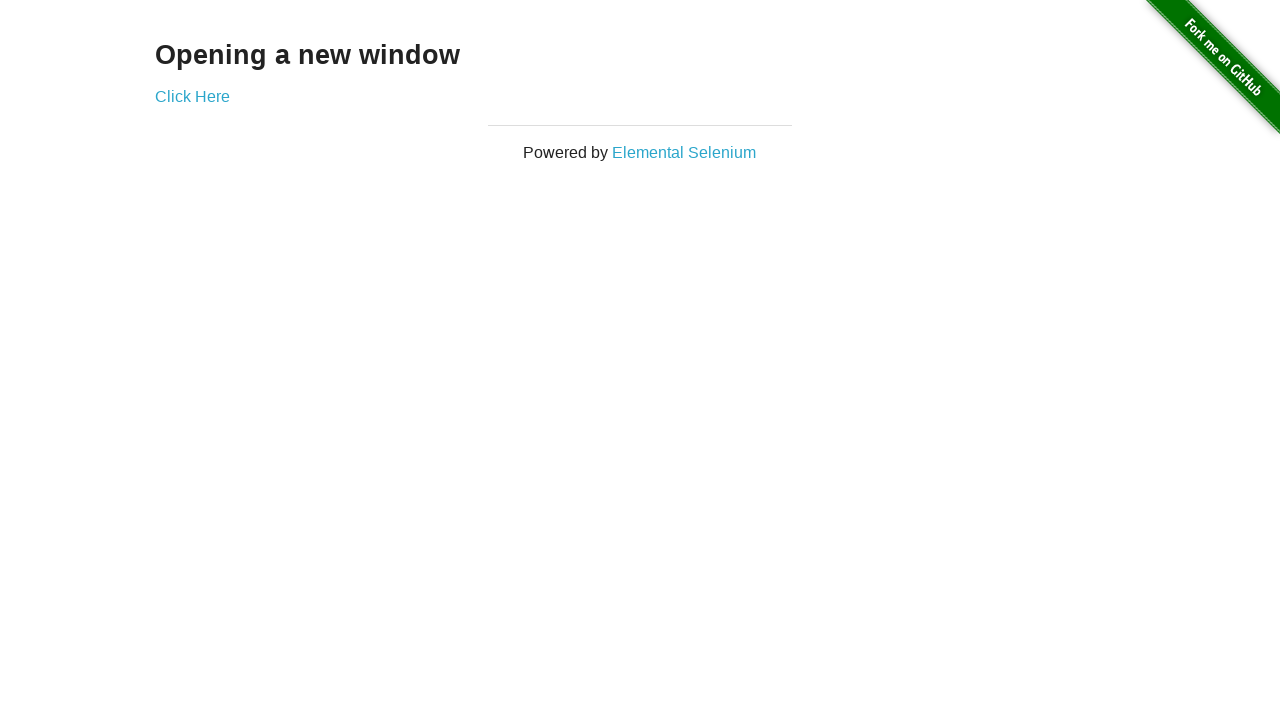

Navigated to typos page in new window
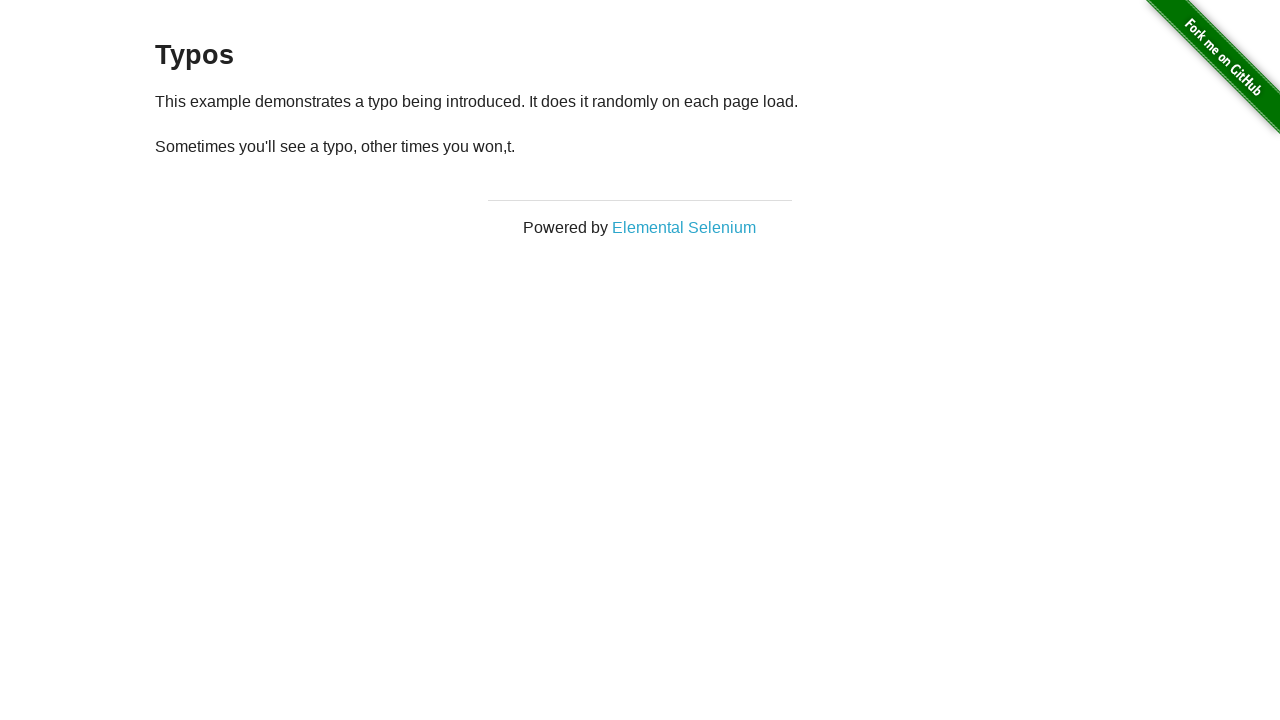

Typos page loaded and DOM content ready
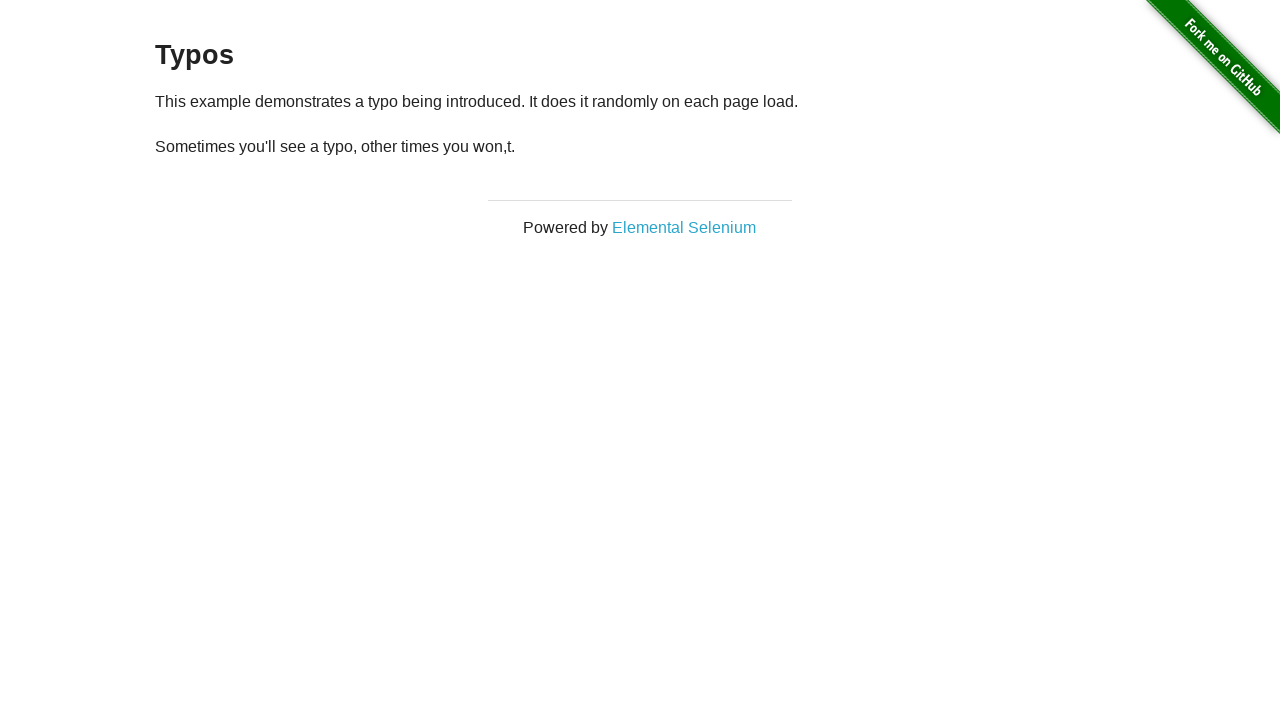

Verified that 2 browser windows are open
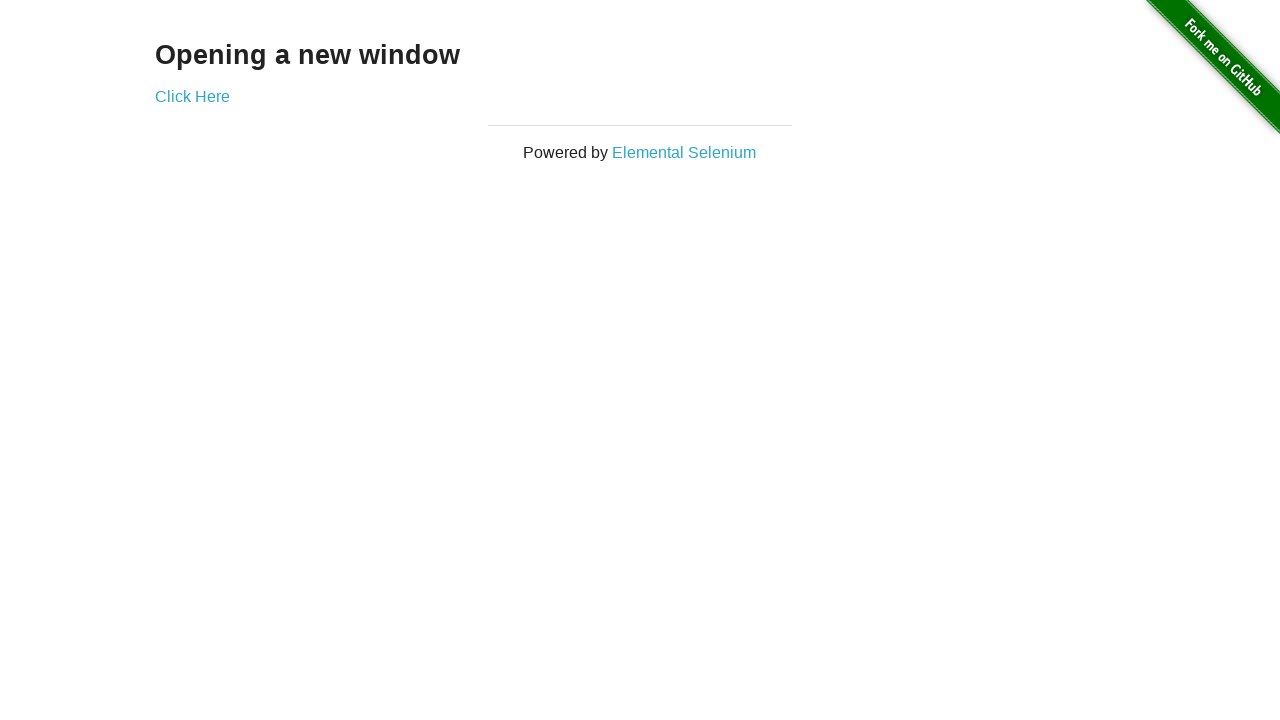

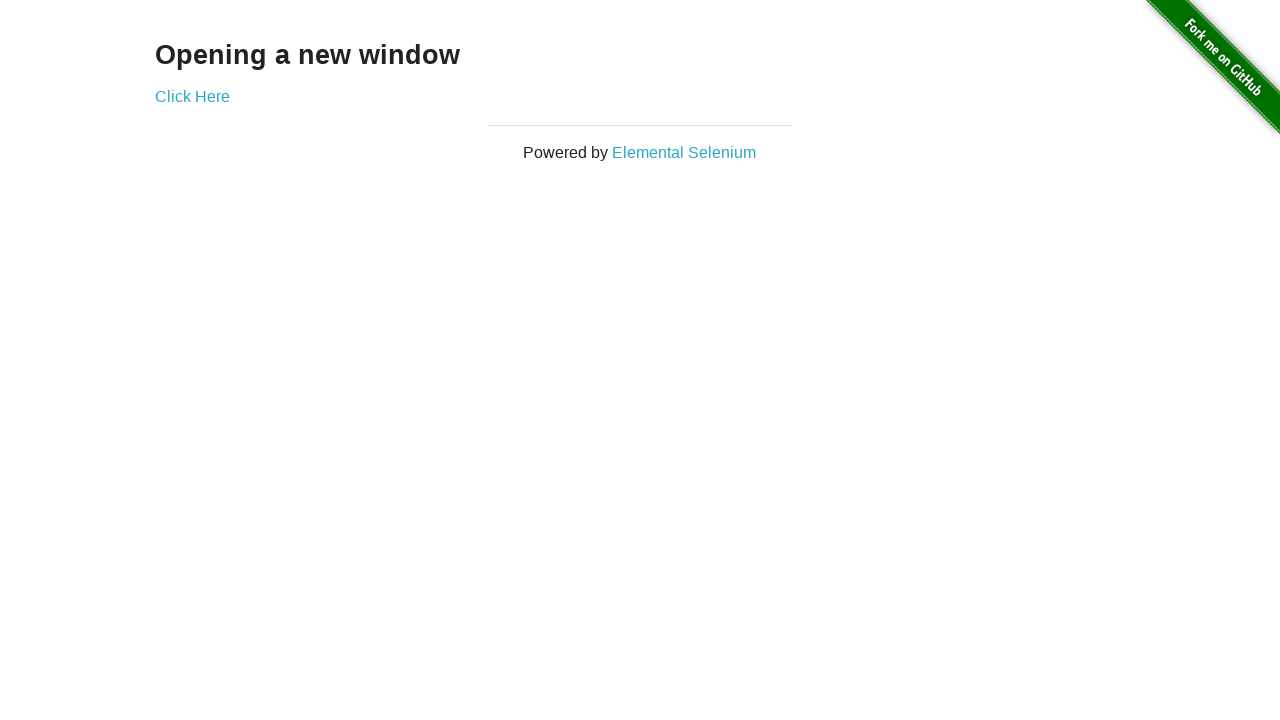